Tests that clicking Clear completed removes all completed items from the list

Starting URL: https://demo.playwright.dev/todomvc

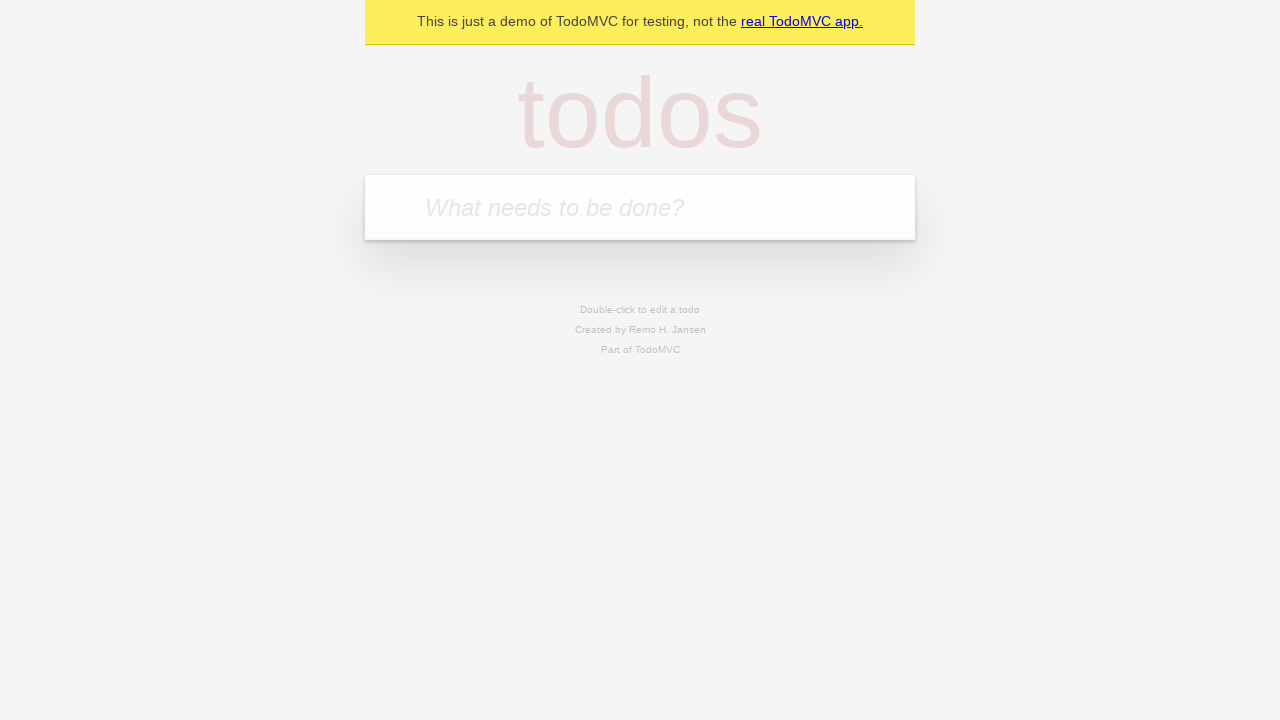

Located the todo input field
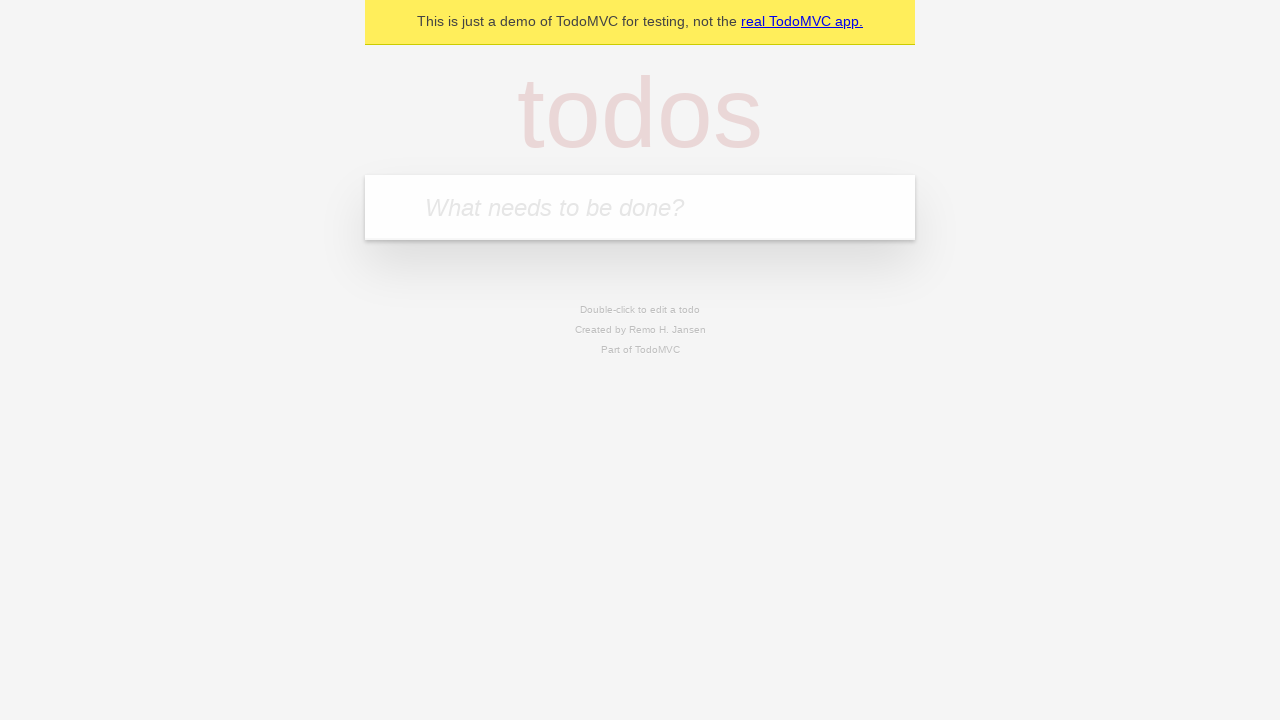

Filled todo input with 'buy some cheese' on internal:attr=[placeholder="What needs to be done?"i]
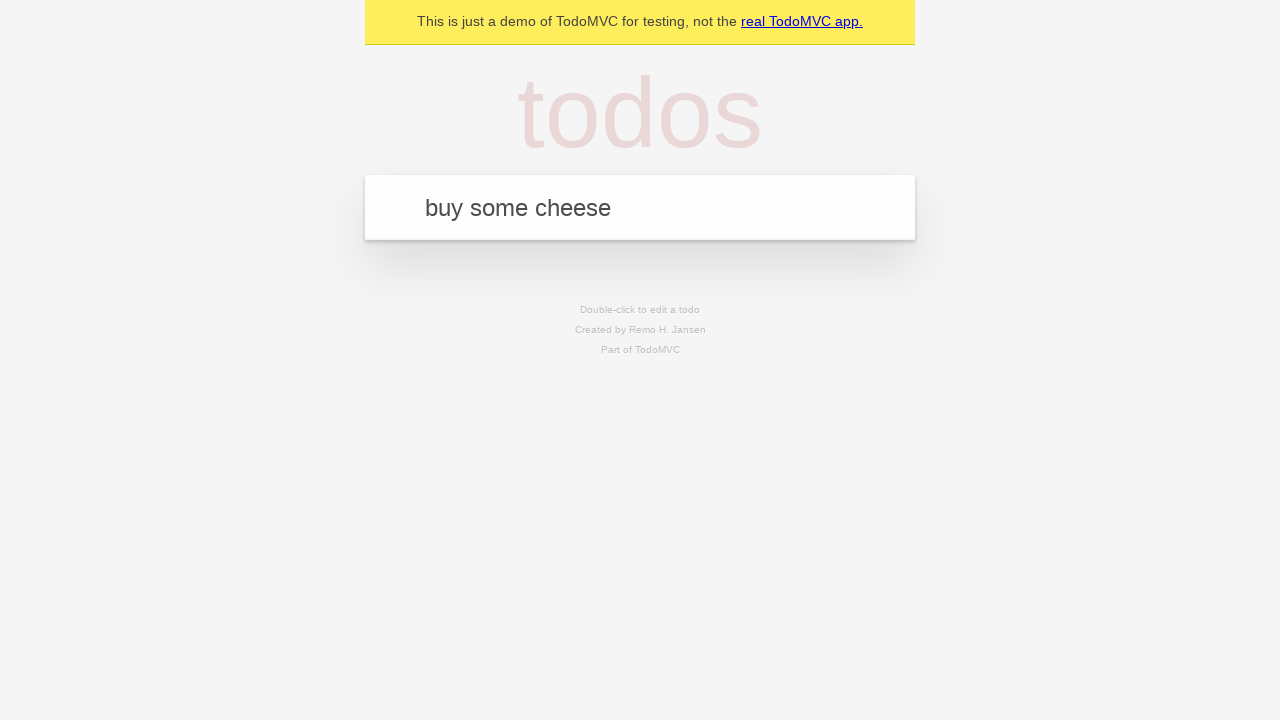

Pressed Enter to add 'buy some cheese' to the list on internal:attr=[placeholder="What needs to be done?"i]
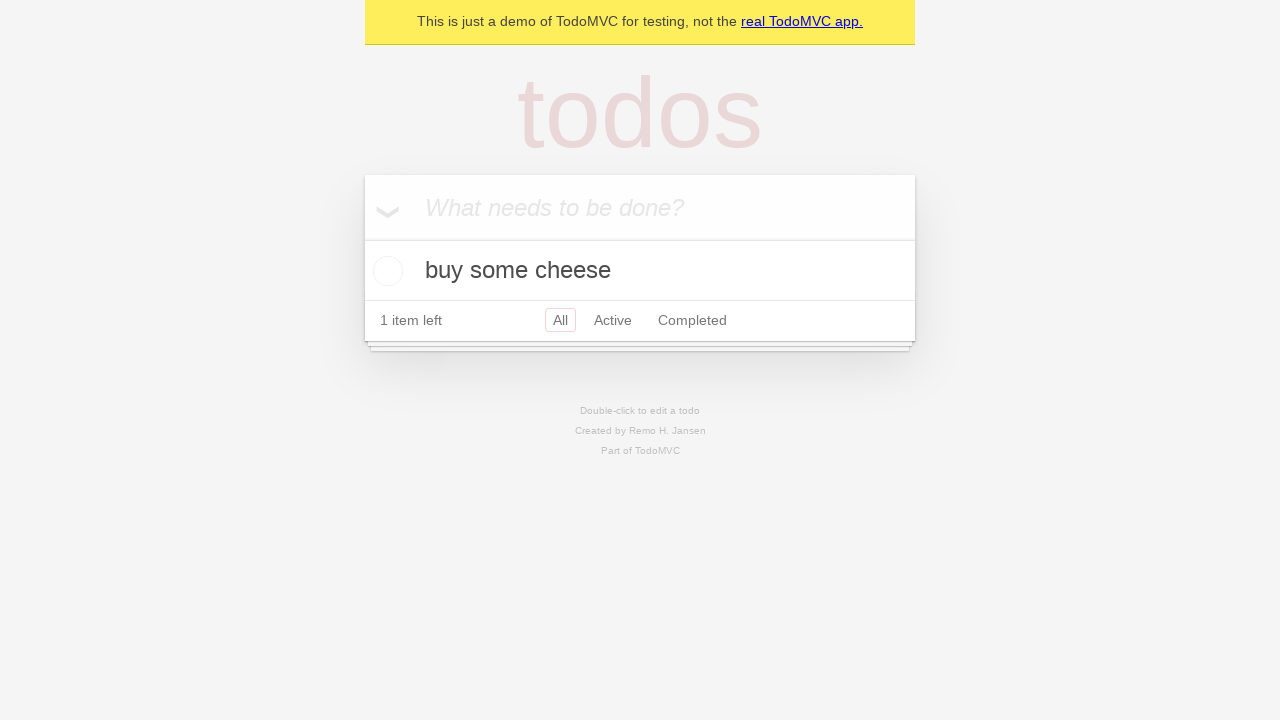

Filled todo input with 'feed the cat' on internal:attr=[placeholder="What needs to be done?"i]
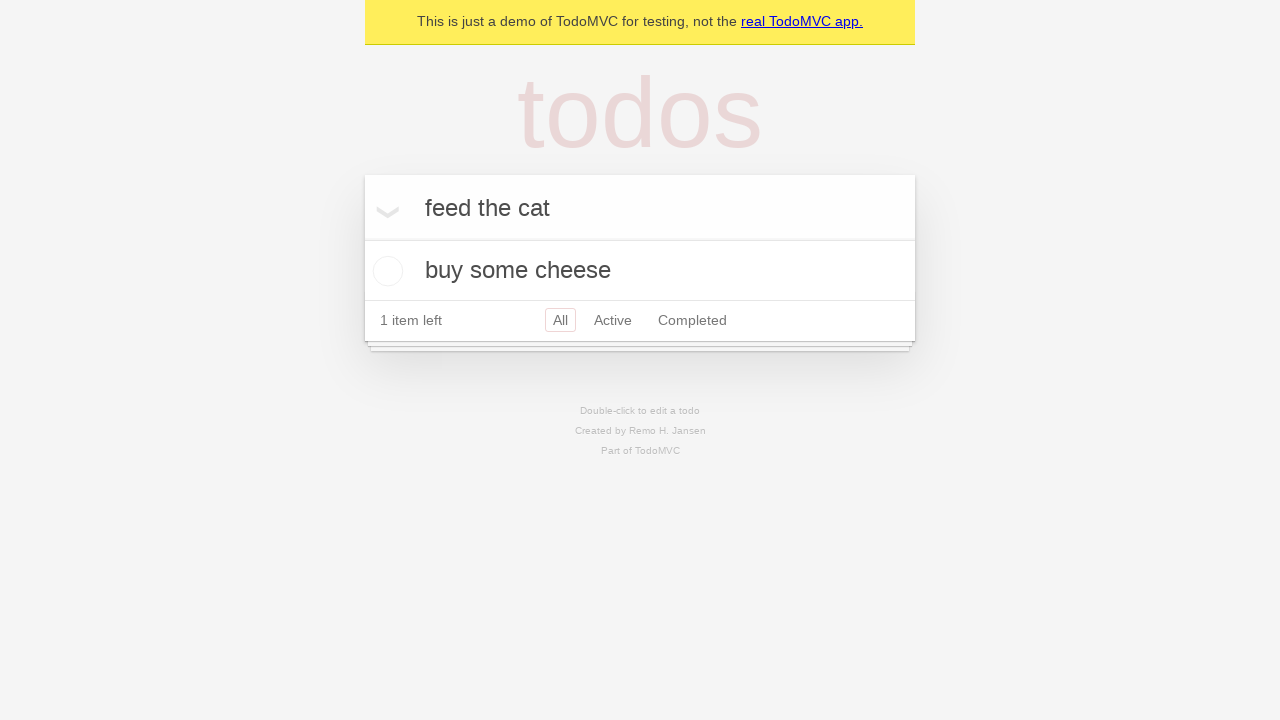

Pressed Enter to add 'feed the cat' to the list on internal:attr=[placeholder="What needs to be done?"i]
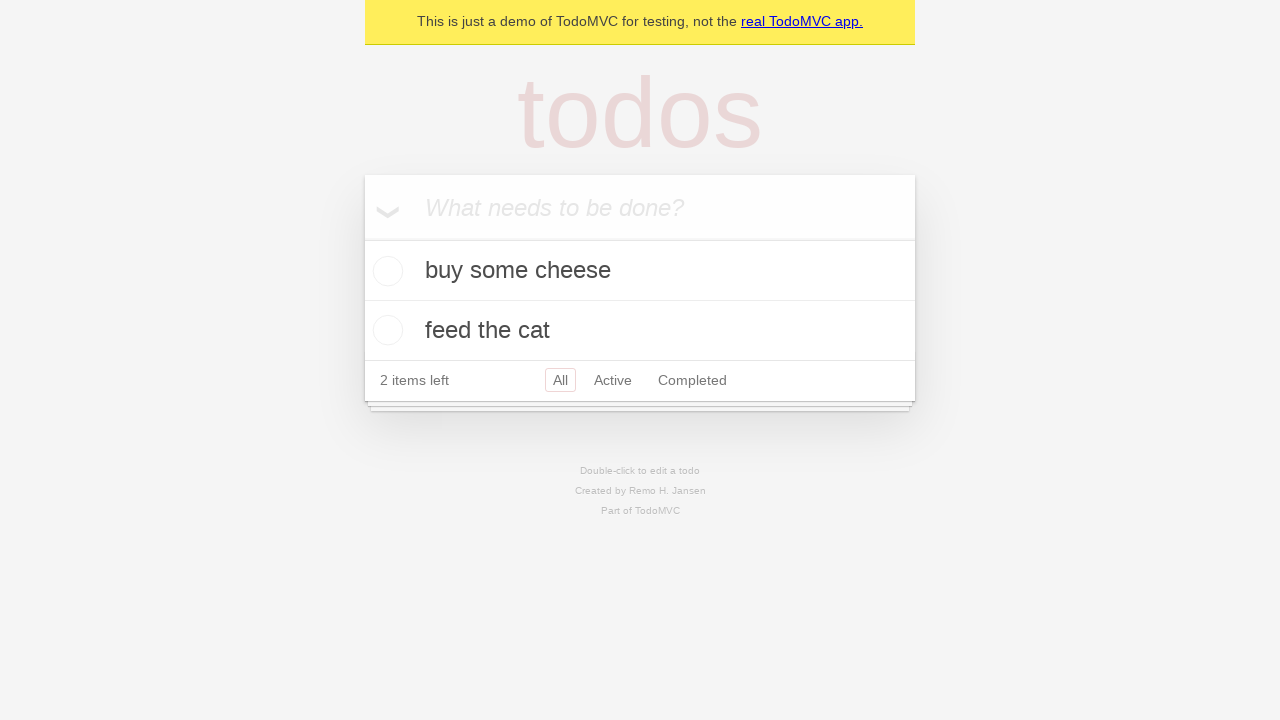

Filled todo input with 'book a doctors appointment' on internal:attr=[placeholder="What needs to be done?"i]
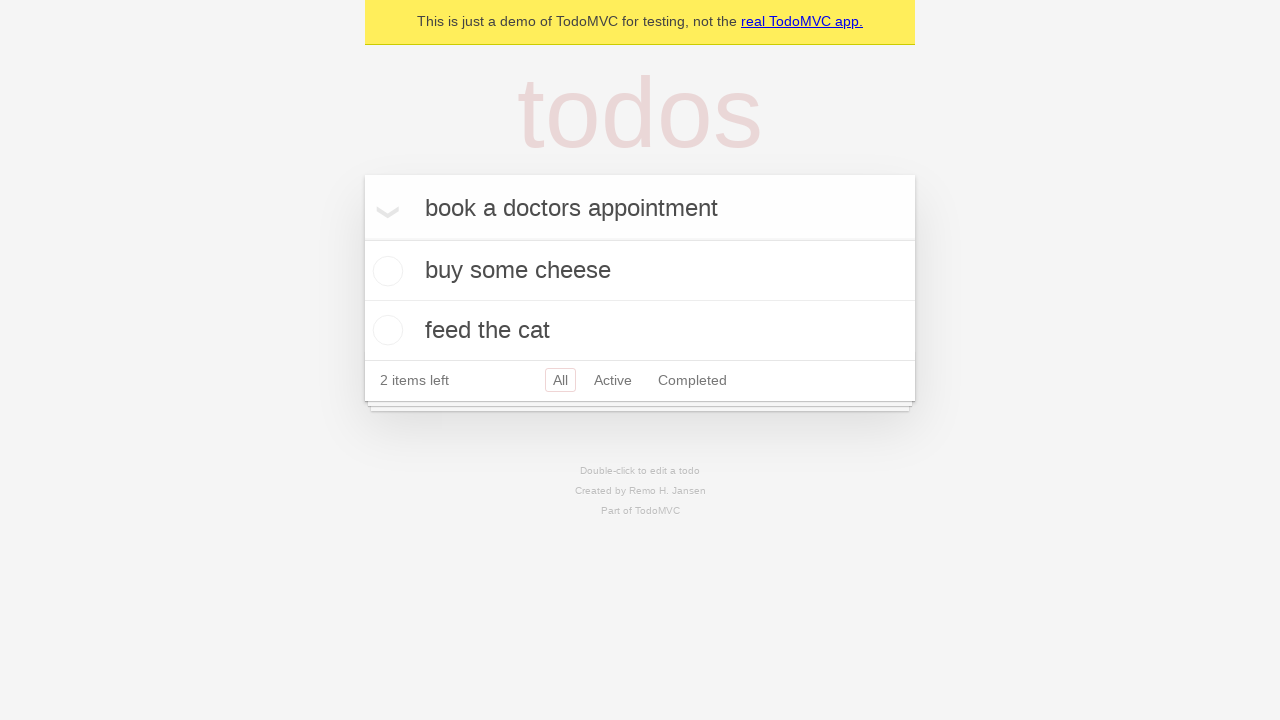

Pressed Enter to add 'book a doctors appointment' to the list on internal:attr=[placeholder="What needs to be done?"i]
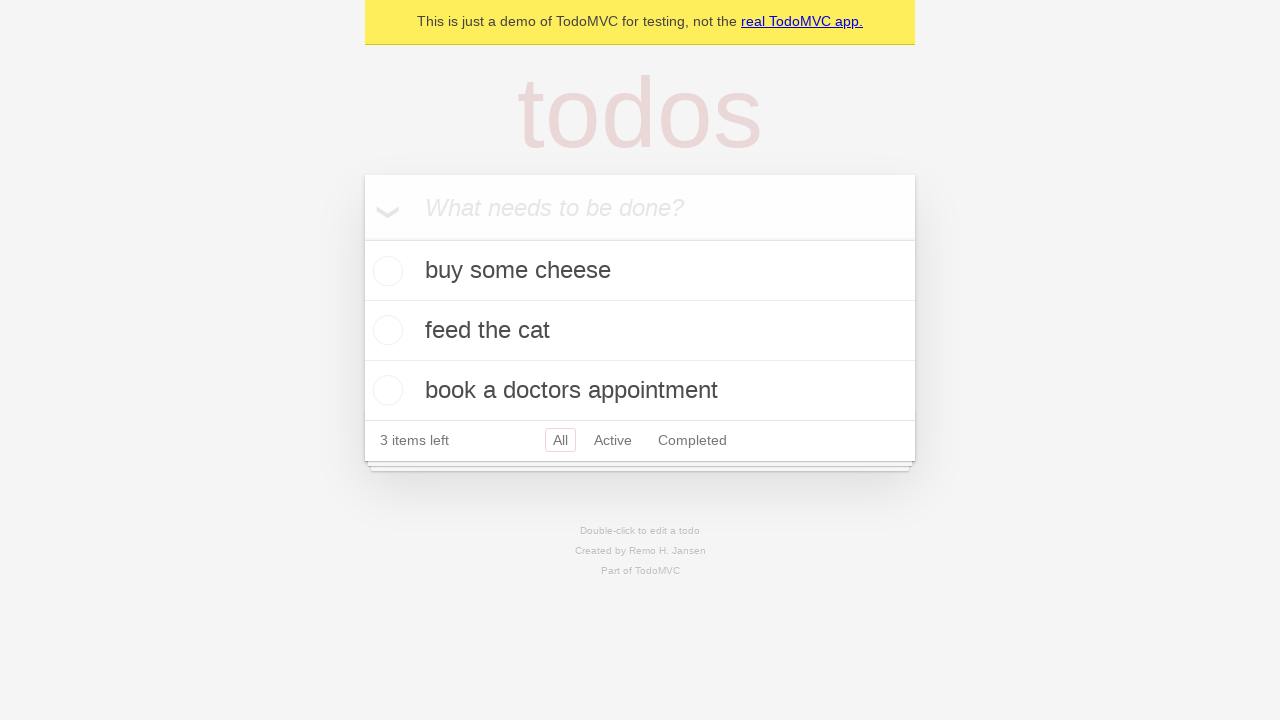

Located all todo items
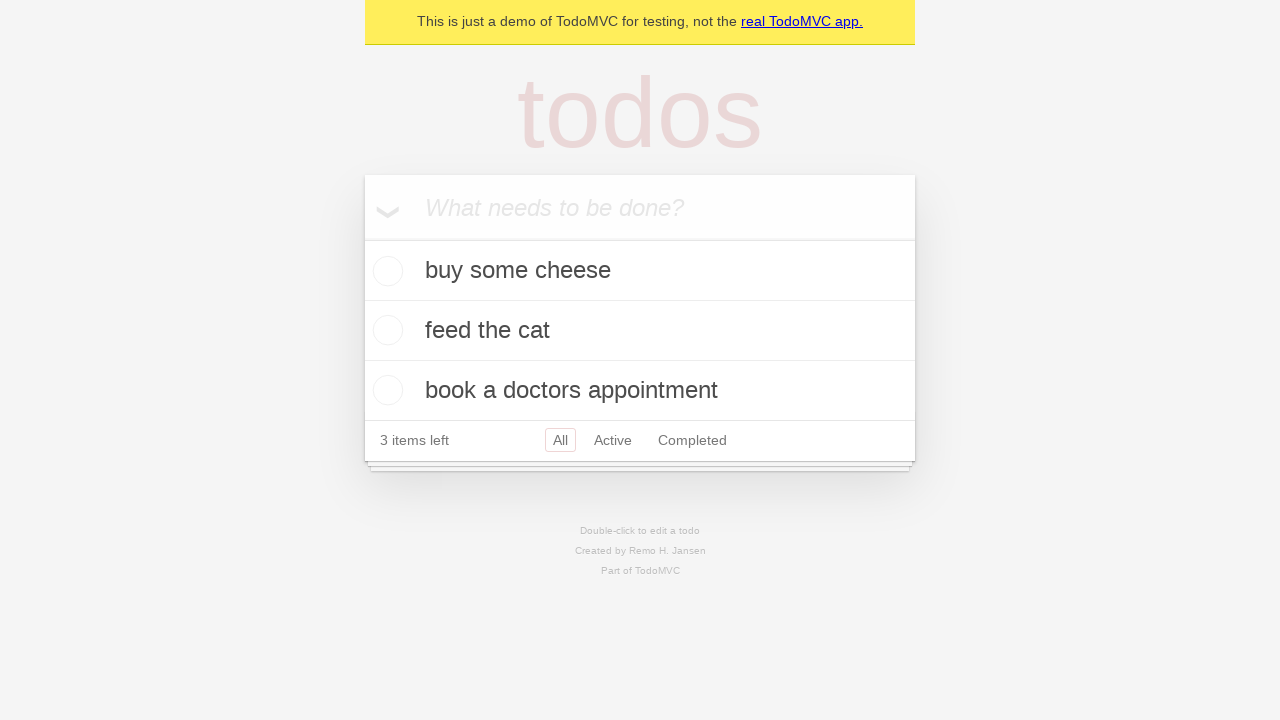

Checked the second todo item to mark it as completed at (385, 330) on internal:testid=[data-testid="todo-item"s] >> nth=1 >> internal:role=checkbox
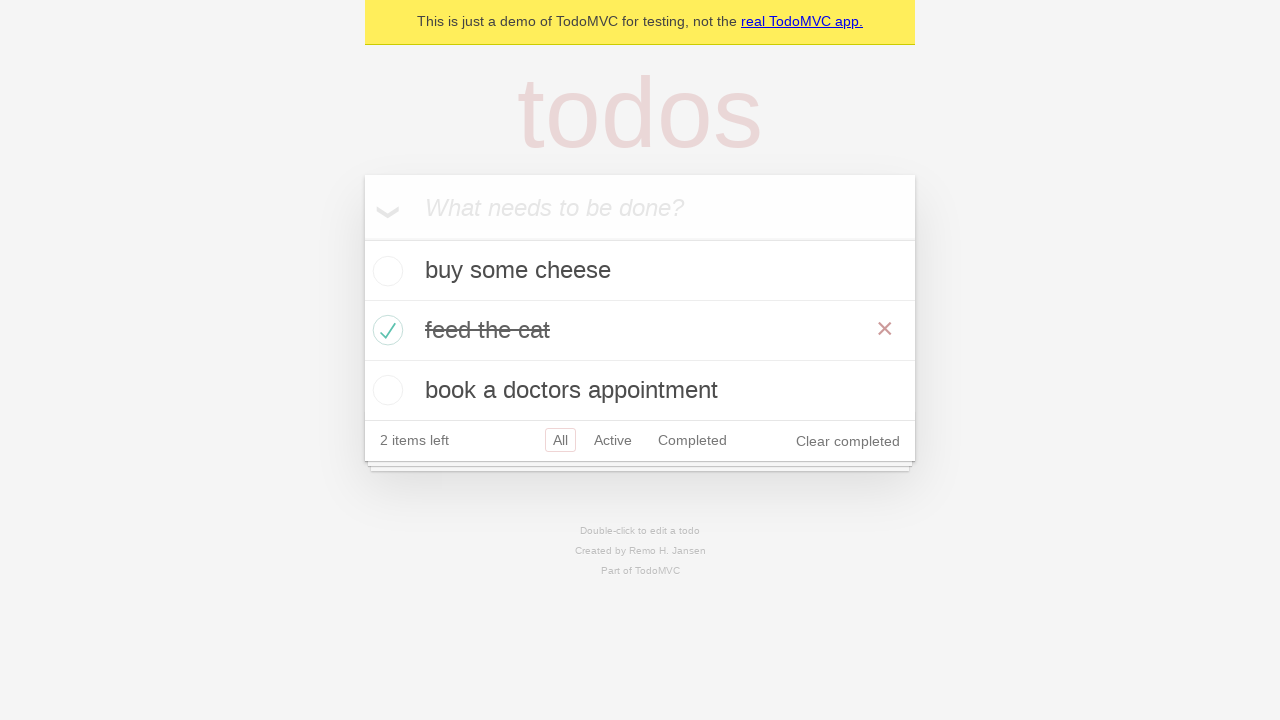

Clicked 'Clear completed' button to remove completed items at (848, 441) on internal:role=button[name="Clear completed"i]
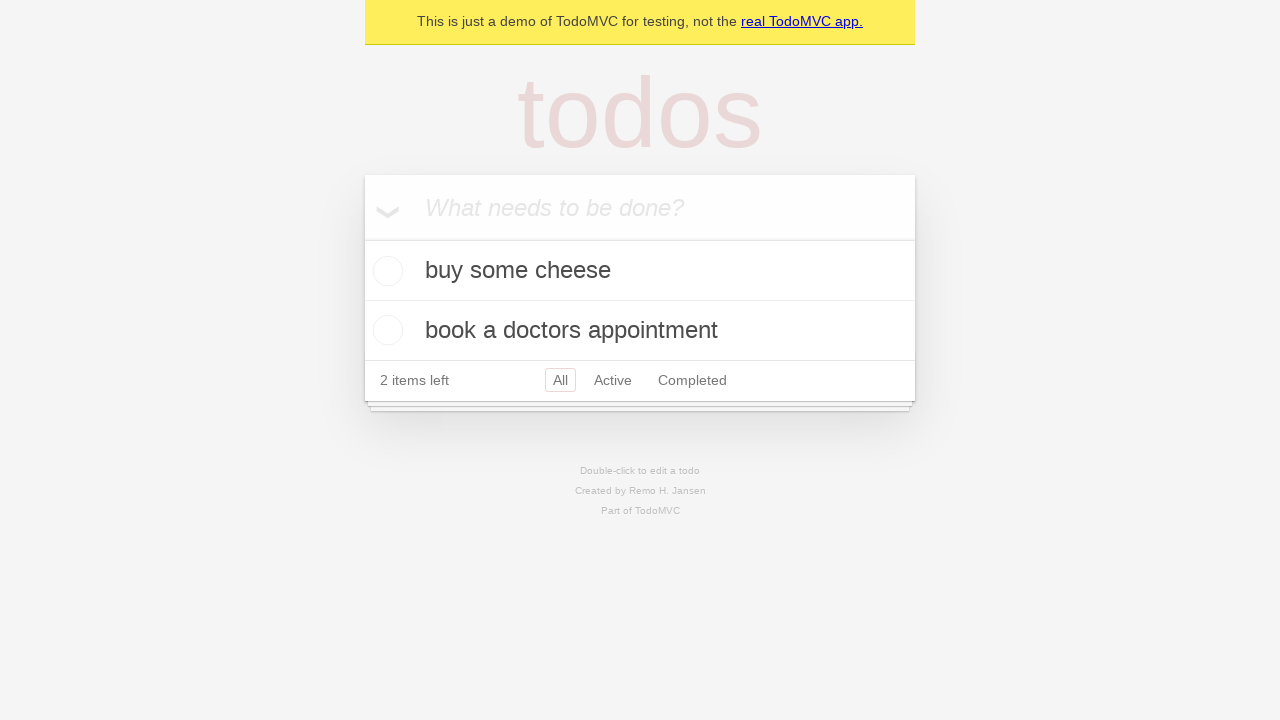

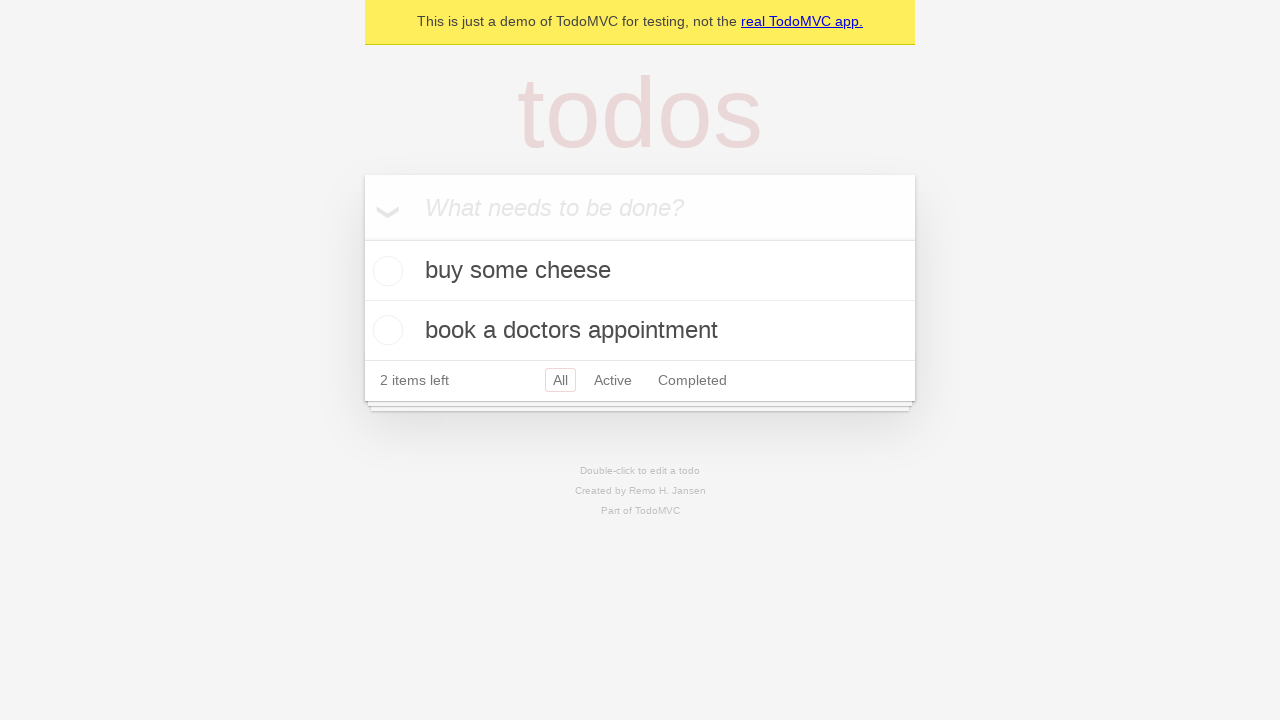